Tests that a help link about payment procedures and internet payment security is clickable and navigates to a new page on the MTS Belarus website

Starting URL: https://www.mts.by/

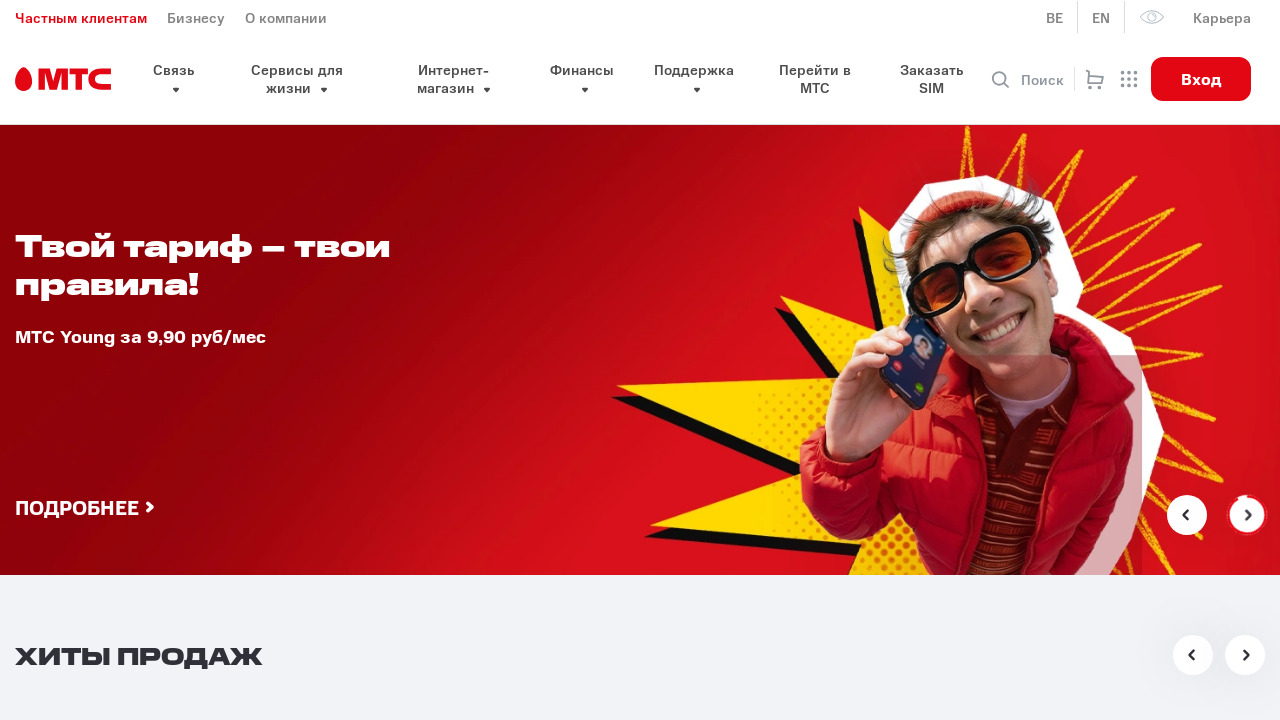

Help link about payment procedures and internet payment security is visible
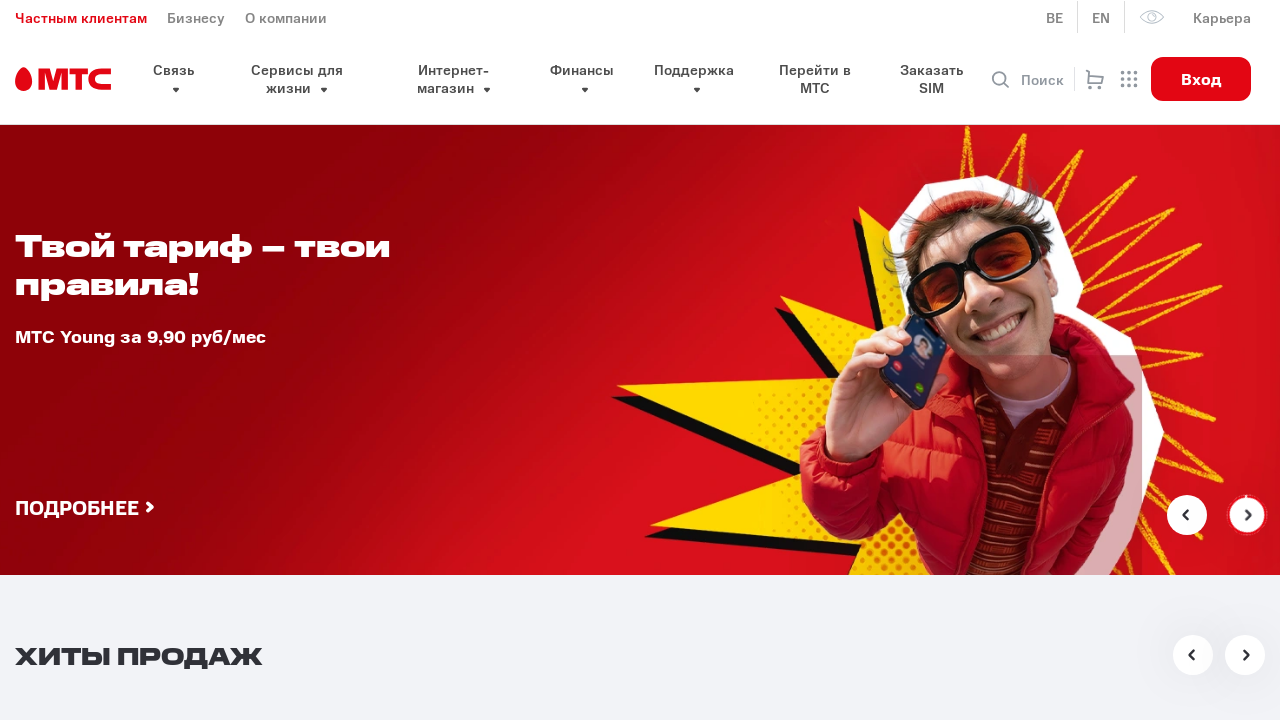

Clicked help link about payment procedures and internet payment security at (190, 361) on a[href='/help/poryadok-oplaty-i-bezopasnost-internet-platezhey/']
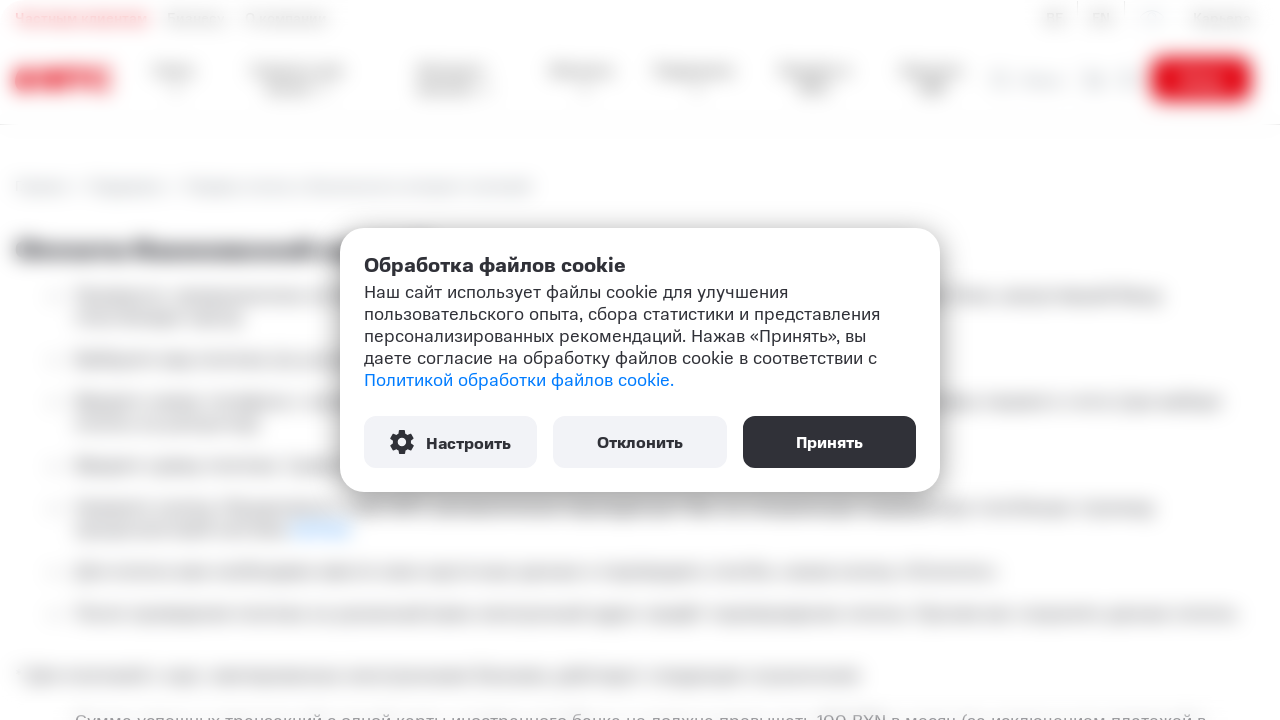

Navigation to help page completed successfully
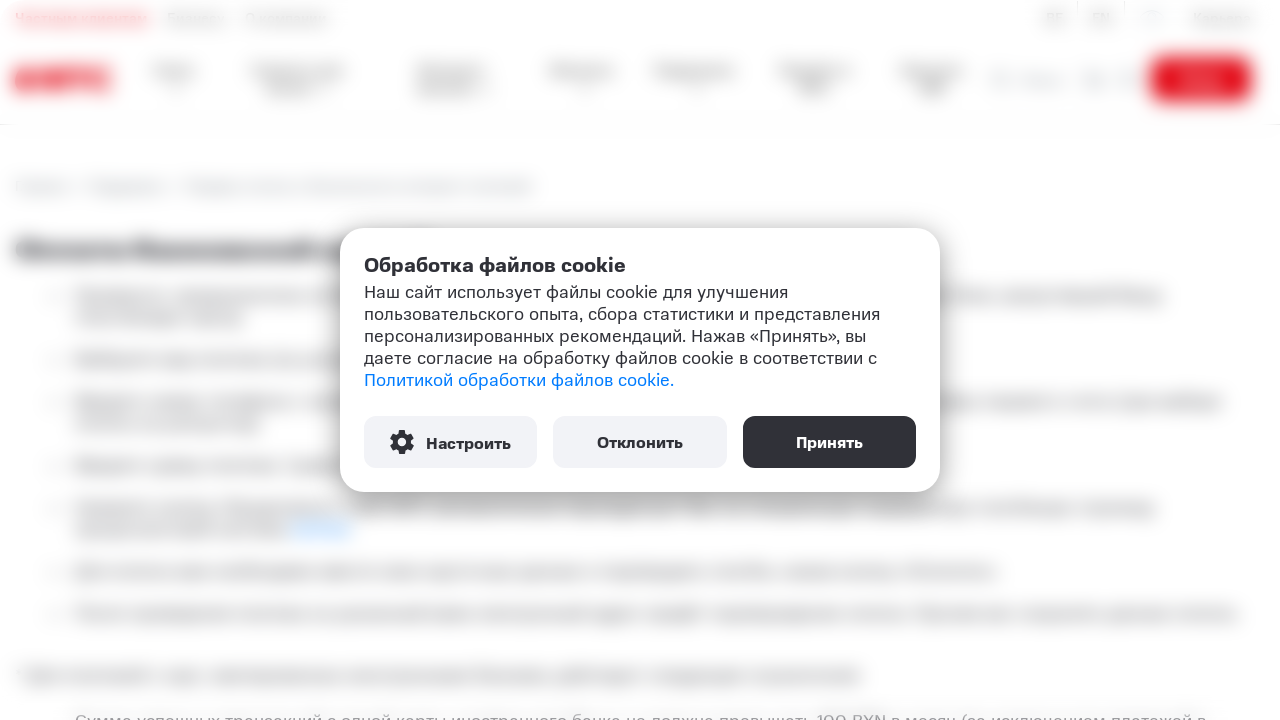

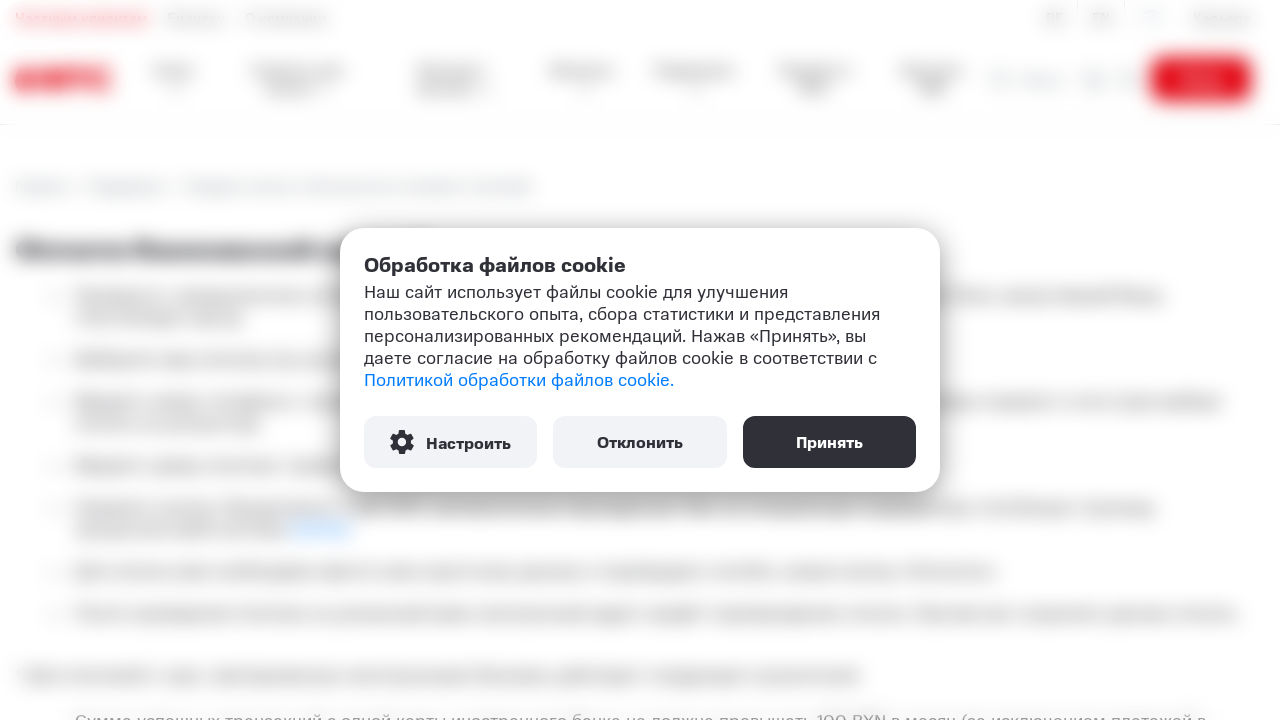